Tests filling out a practice form with first name, last name, and email fields on the DemoQA automation practice form page.

Starting URL: https://demoqa.com/automation-practice-form

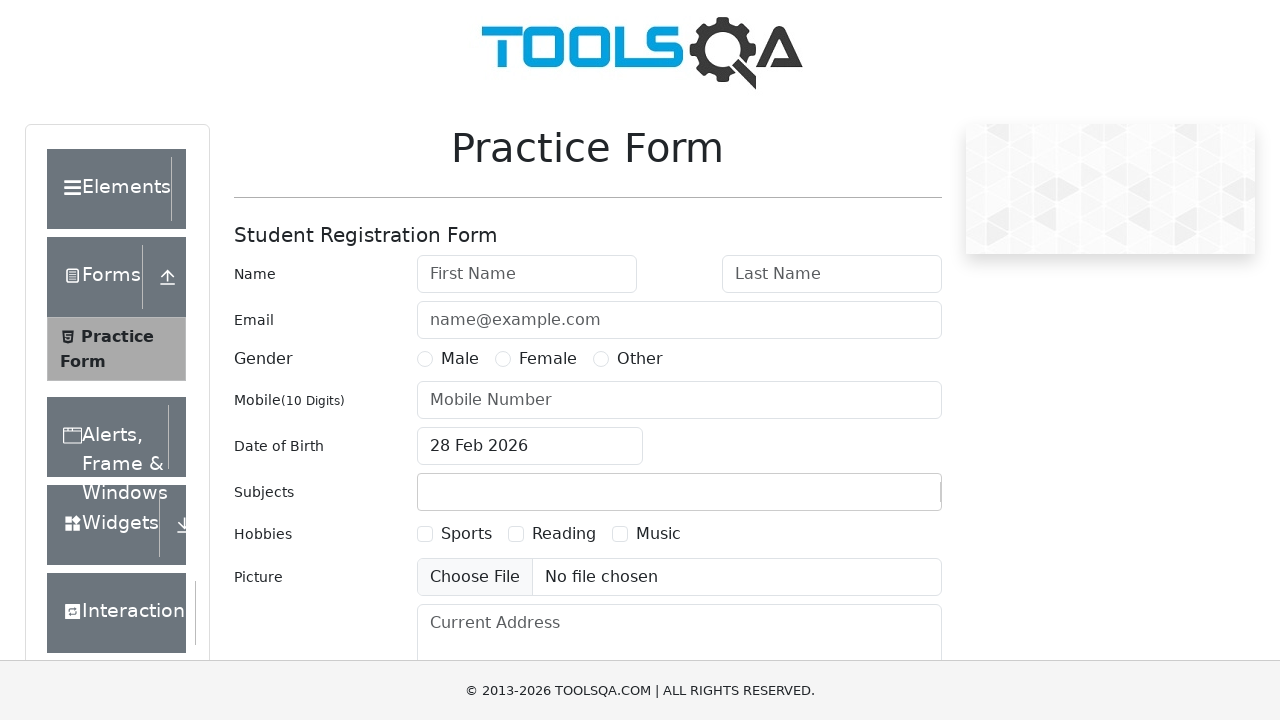

Navigated to DemoQA automation practice form page
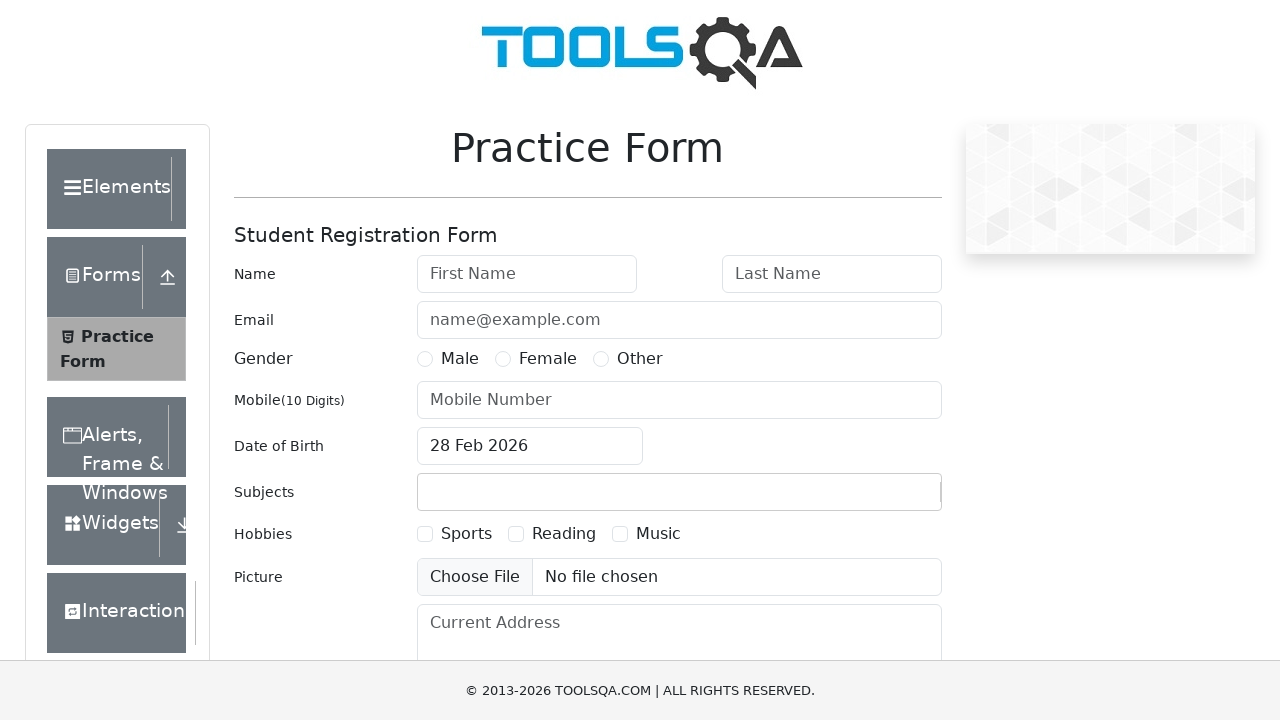

Filled first name field with 'Ana' on #firstName
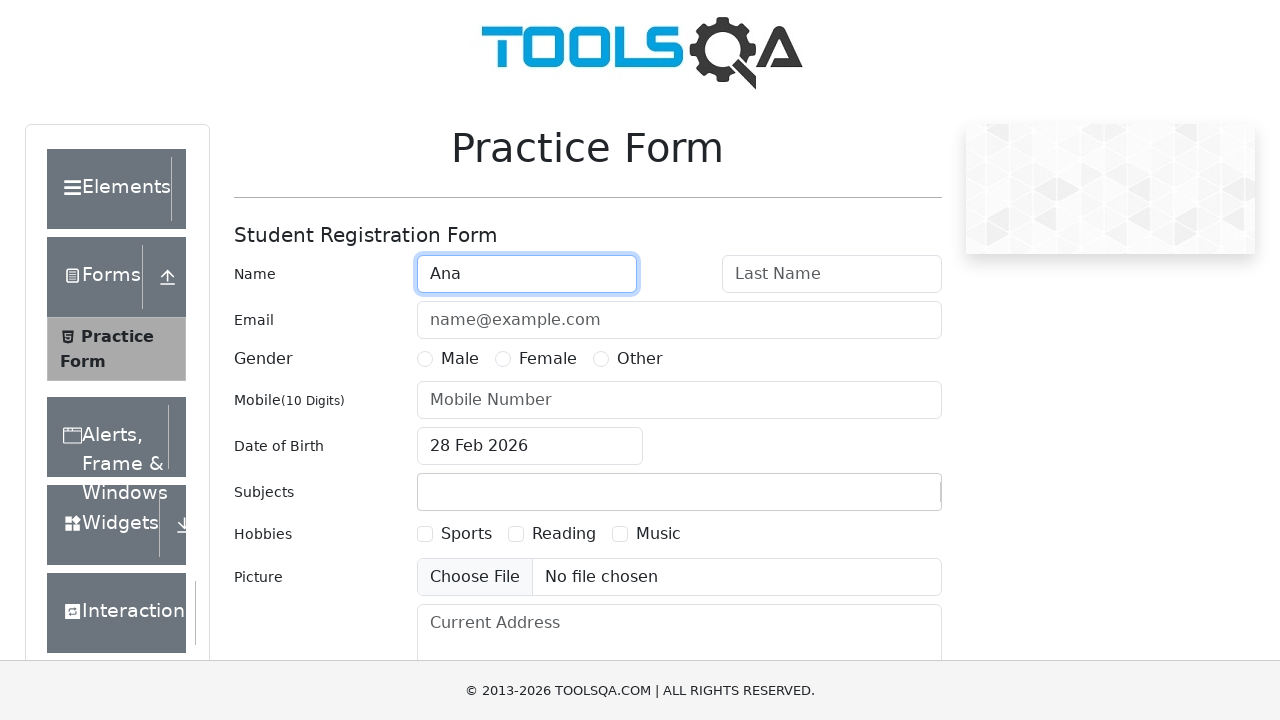

Filled last name field with 'Vuco' on #lastName
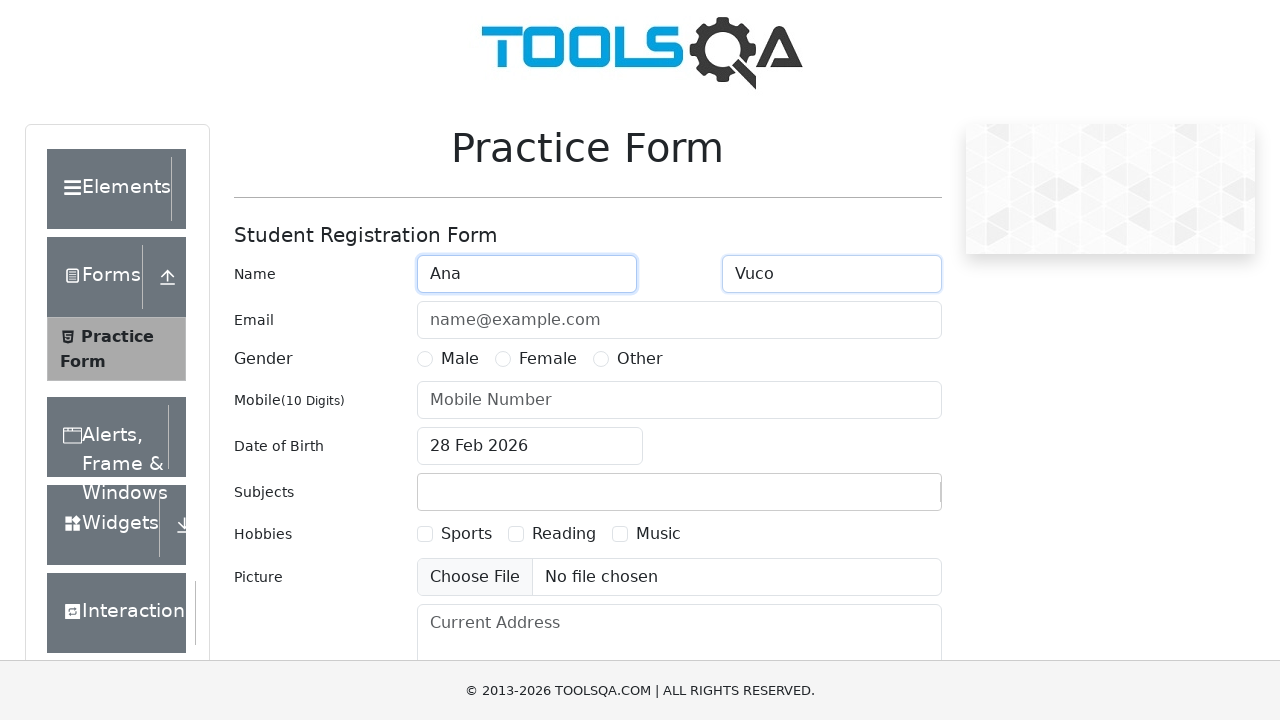

Filled email field with 'anavuco@gmail.com' on #userEmail
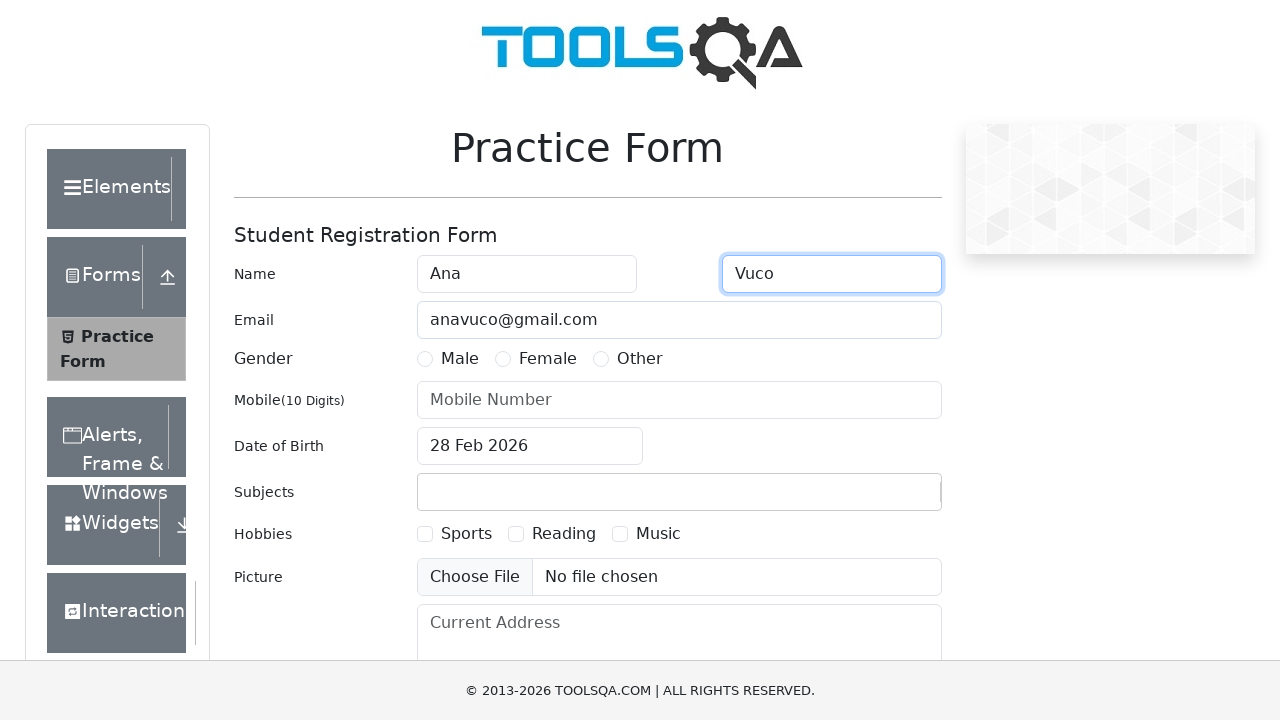

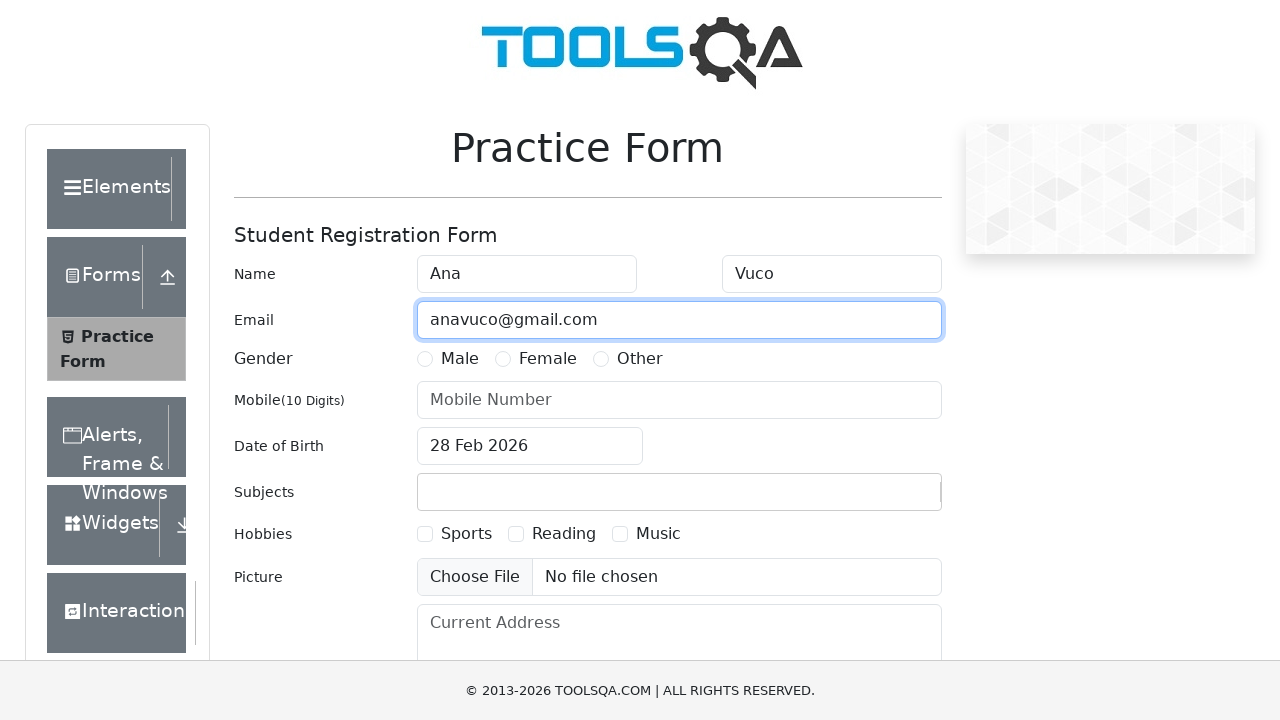